Tests the calendar viewing functionality on timeanddate.com by selecting a month (December) and country (United States) from dropdown menus, then clicking the View Calendar button.

Starting URL: https://www.timeanddate.com/

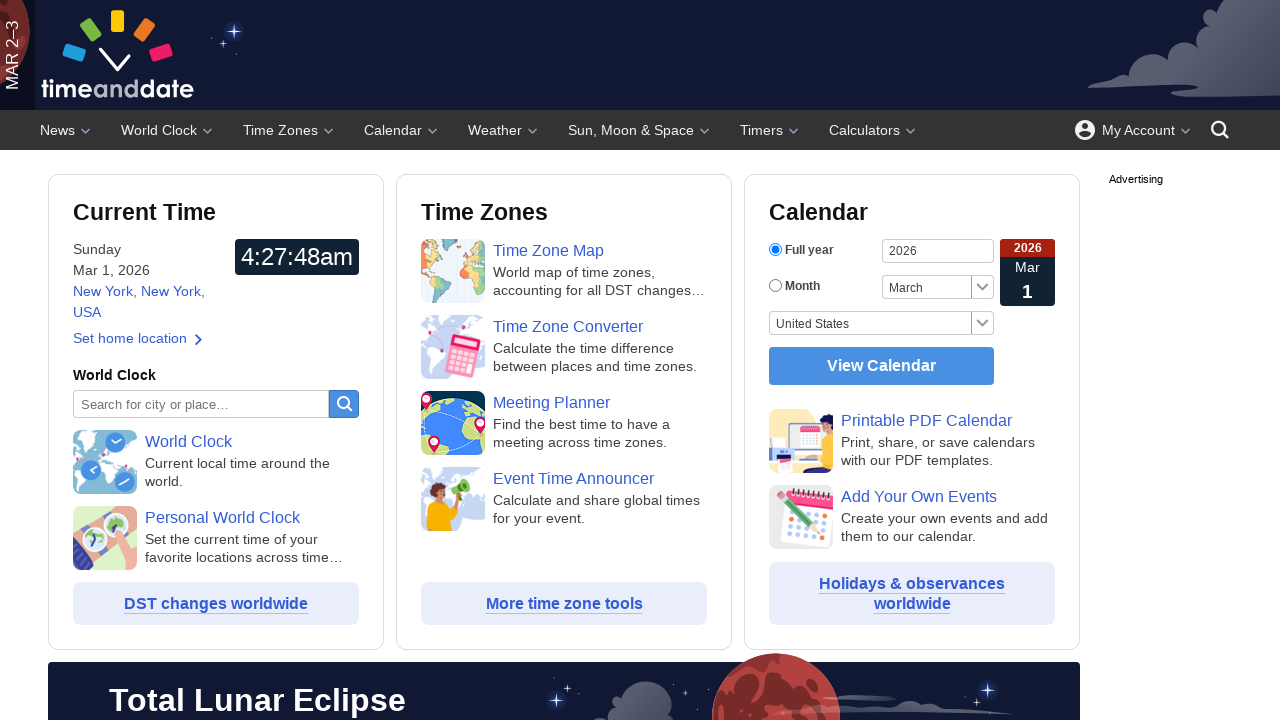

Selected December from the month dropdown on #month
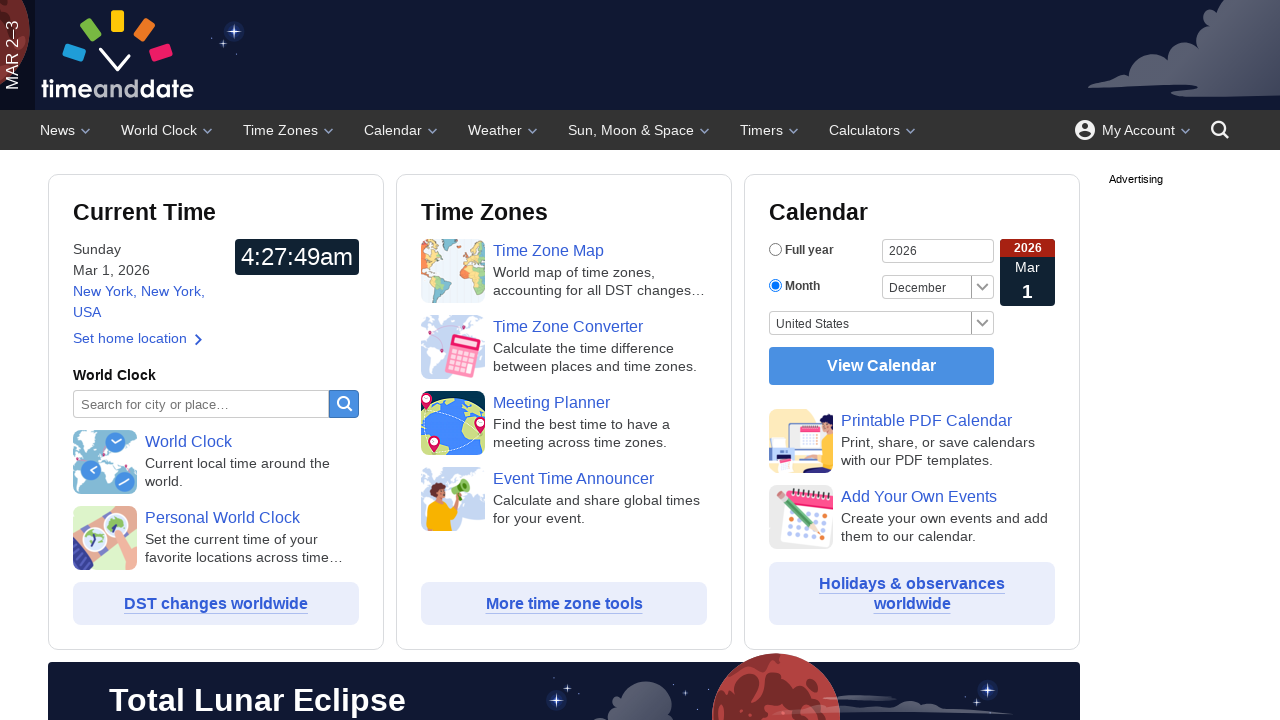

Selected United States from the country dropdown on #country
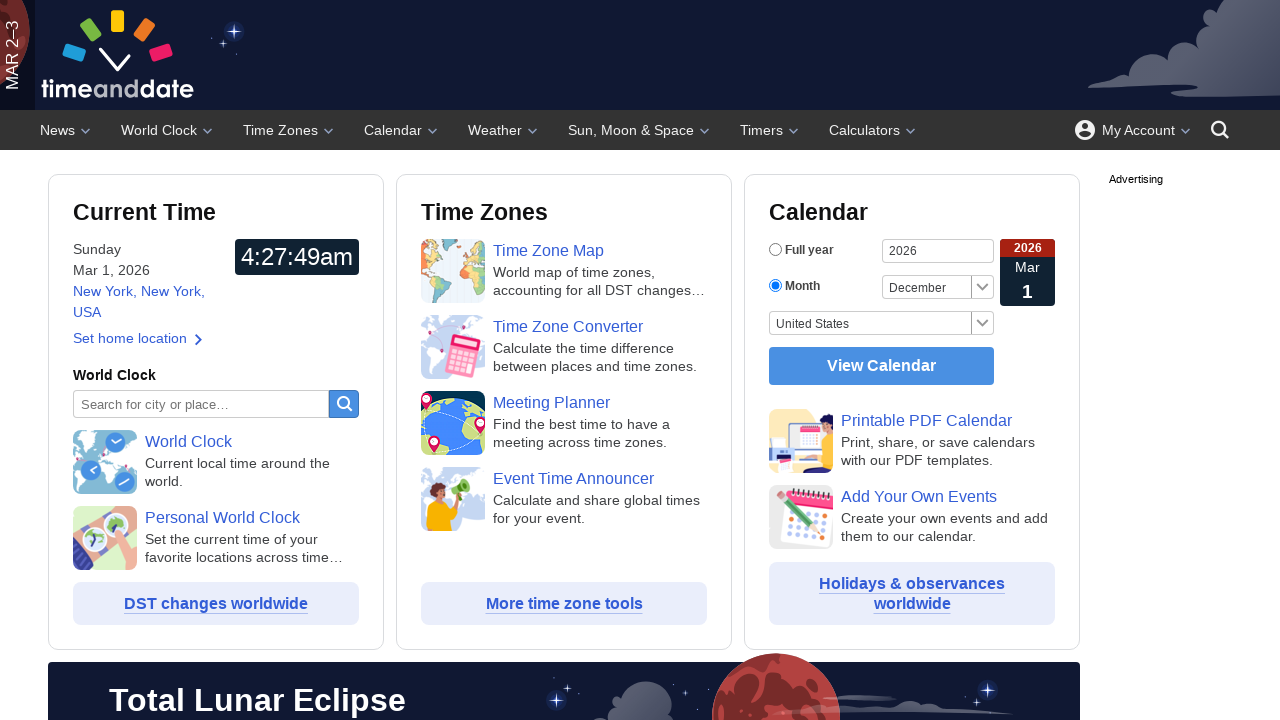

Clicked the View Calendar button at (882, 366) on form#cf input[value='View Calendar']
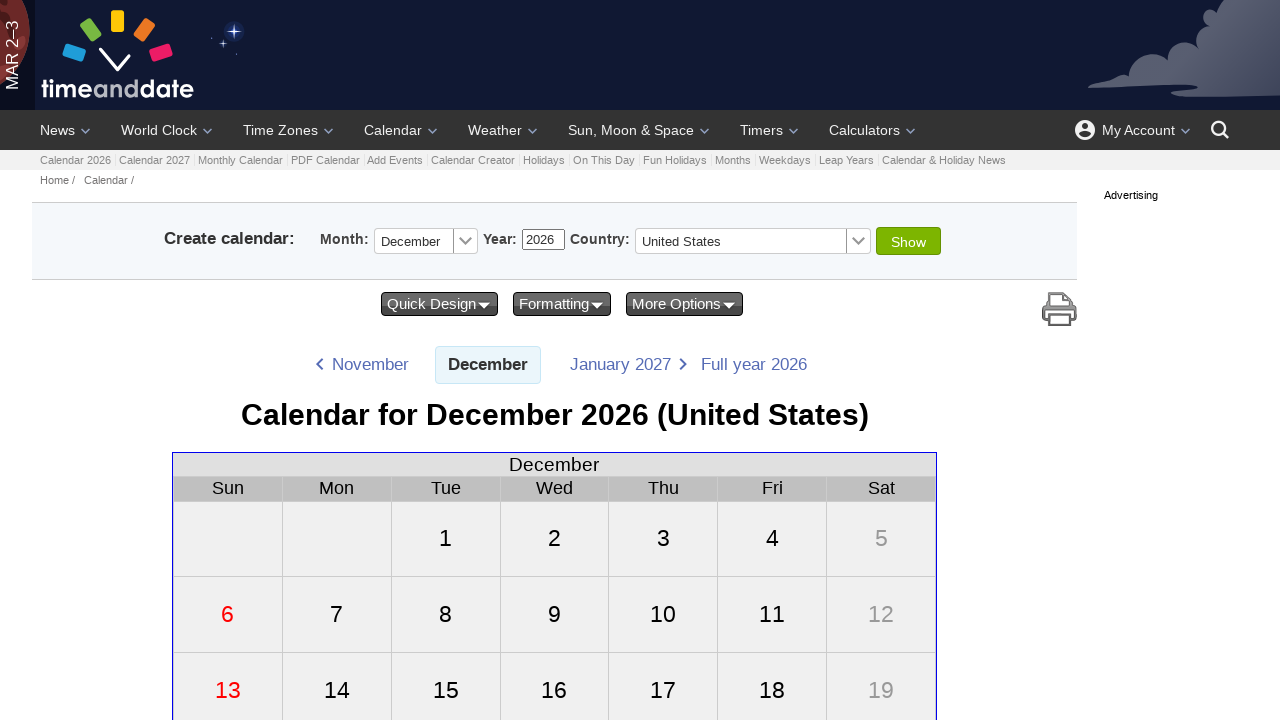

Calendar page loaded (networkidle state reached)
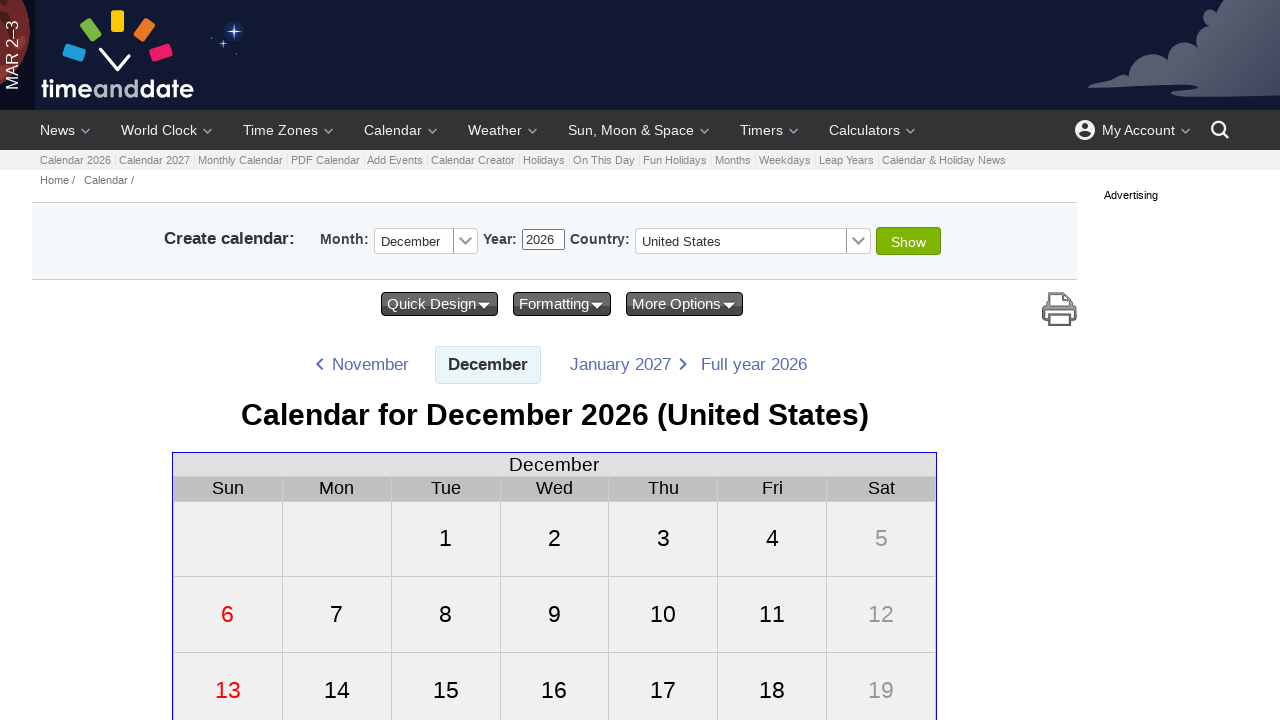

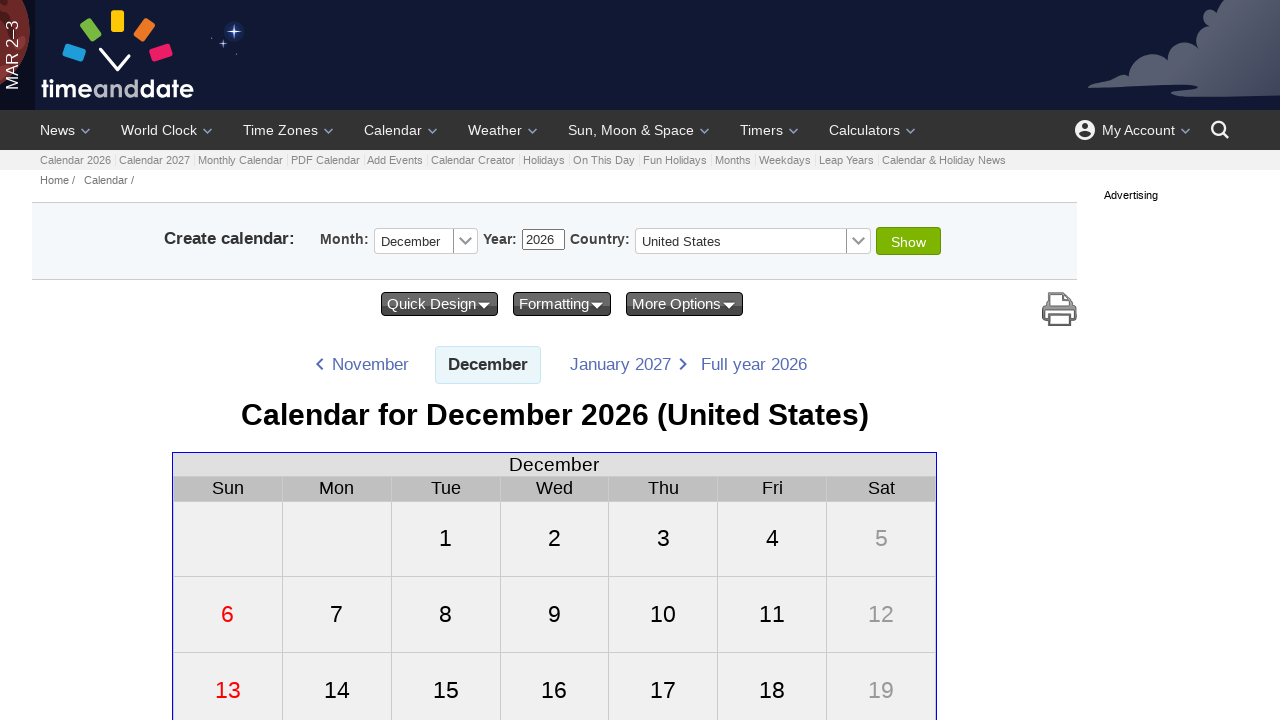